Tests basic browser navigation by visiting Flipkart, navigating to Myntra, using back/forward/refresh, and retrieving page information like title and URL

Starting URL: https://www.flipkart.com/

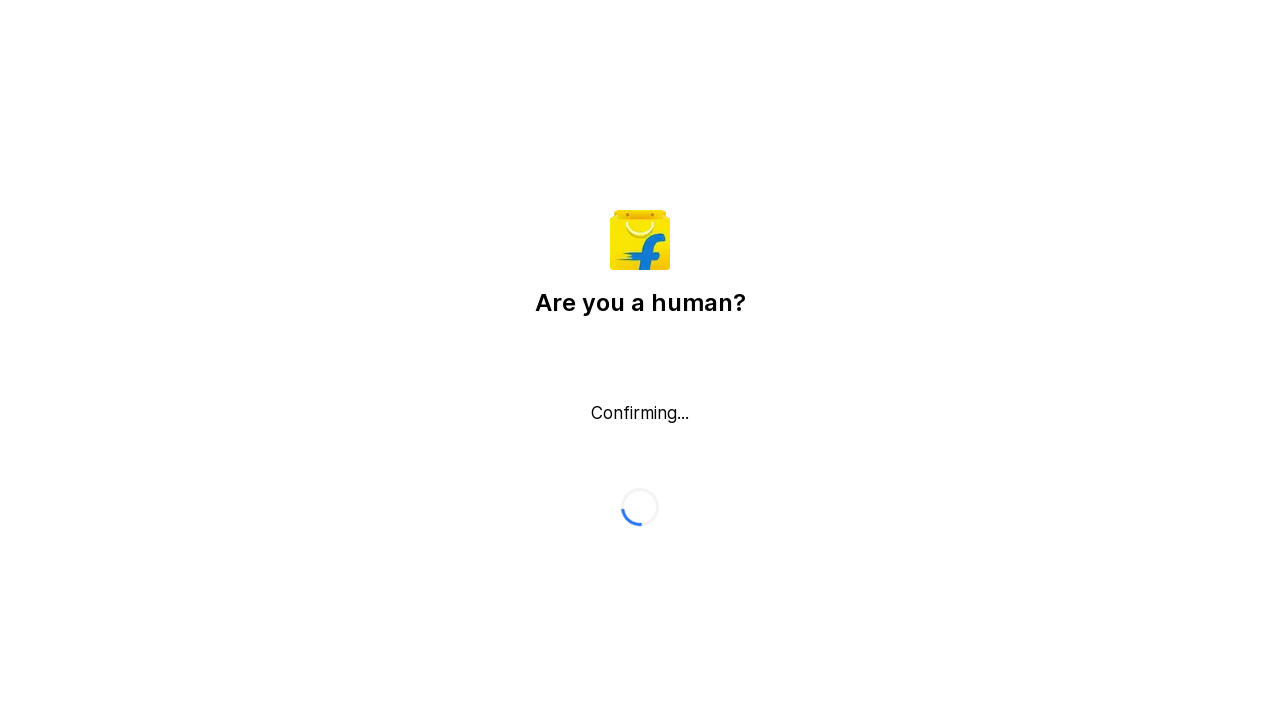

Navigated to Myntra men's shop
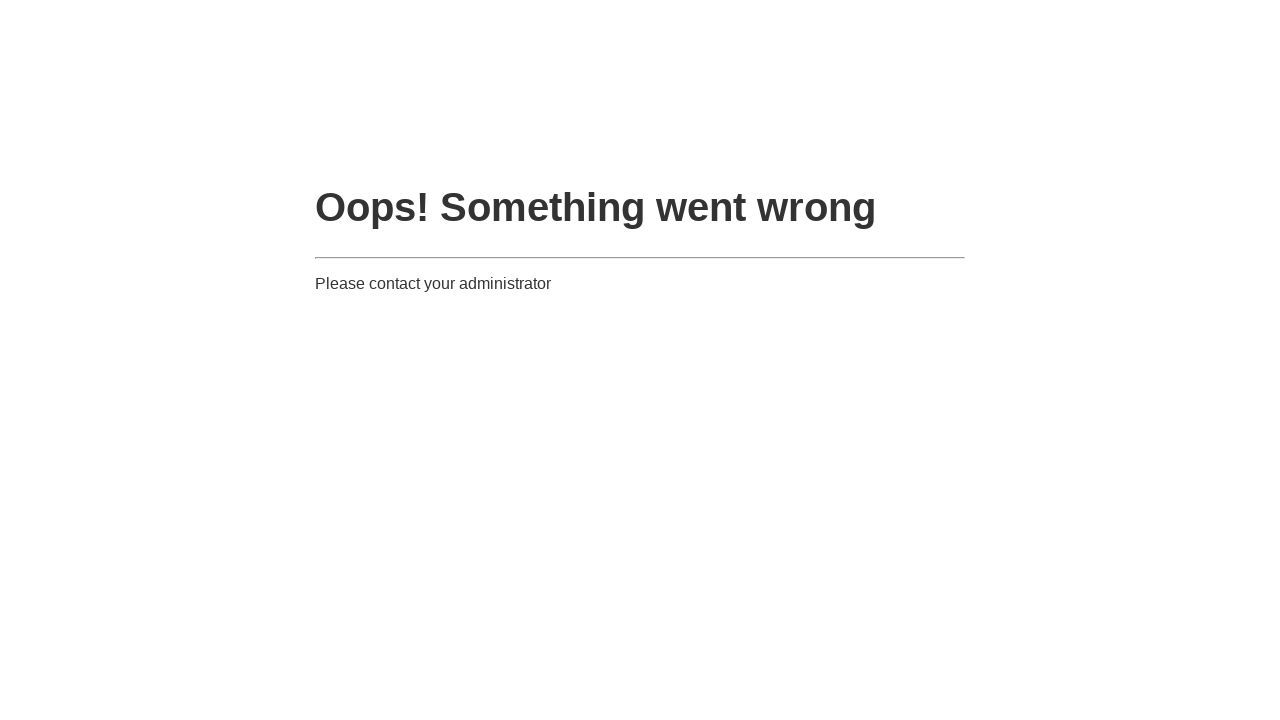

Navigated back to Flipkart
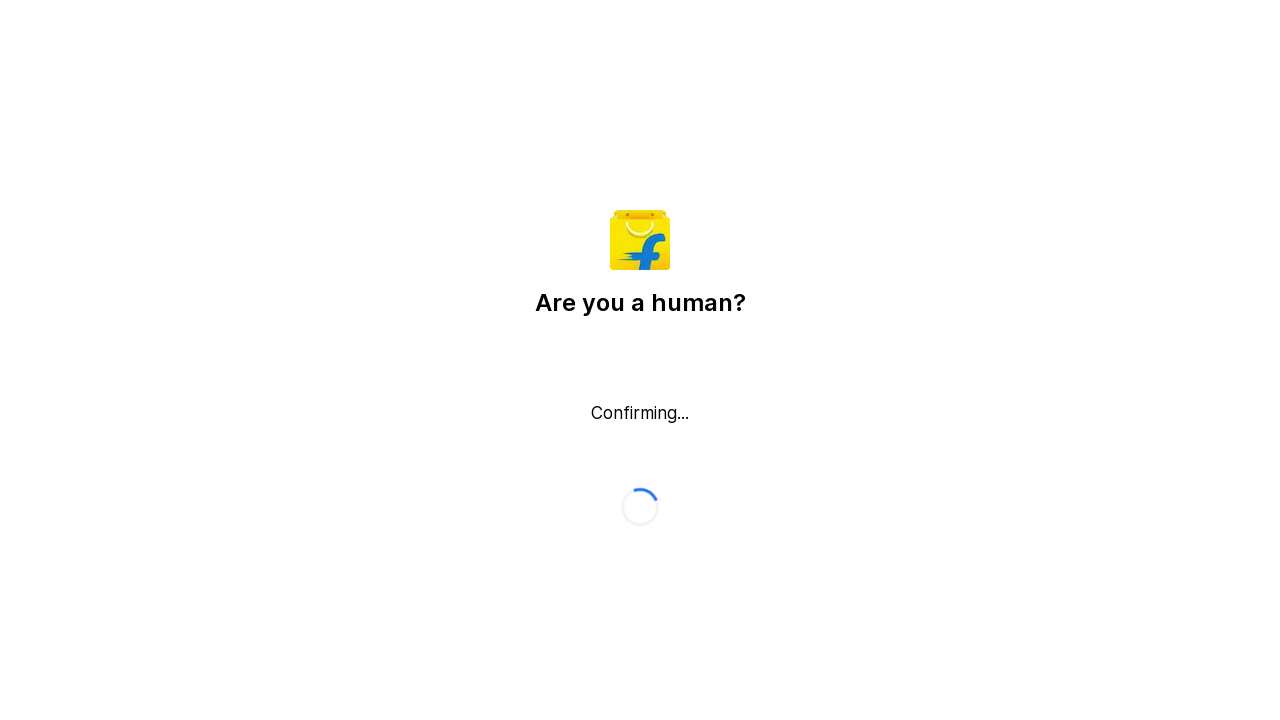

Navigated forward to Myntra
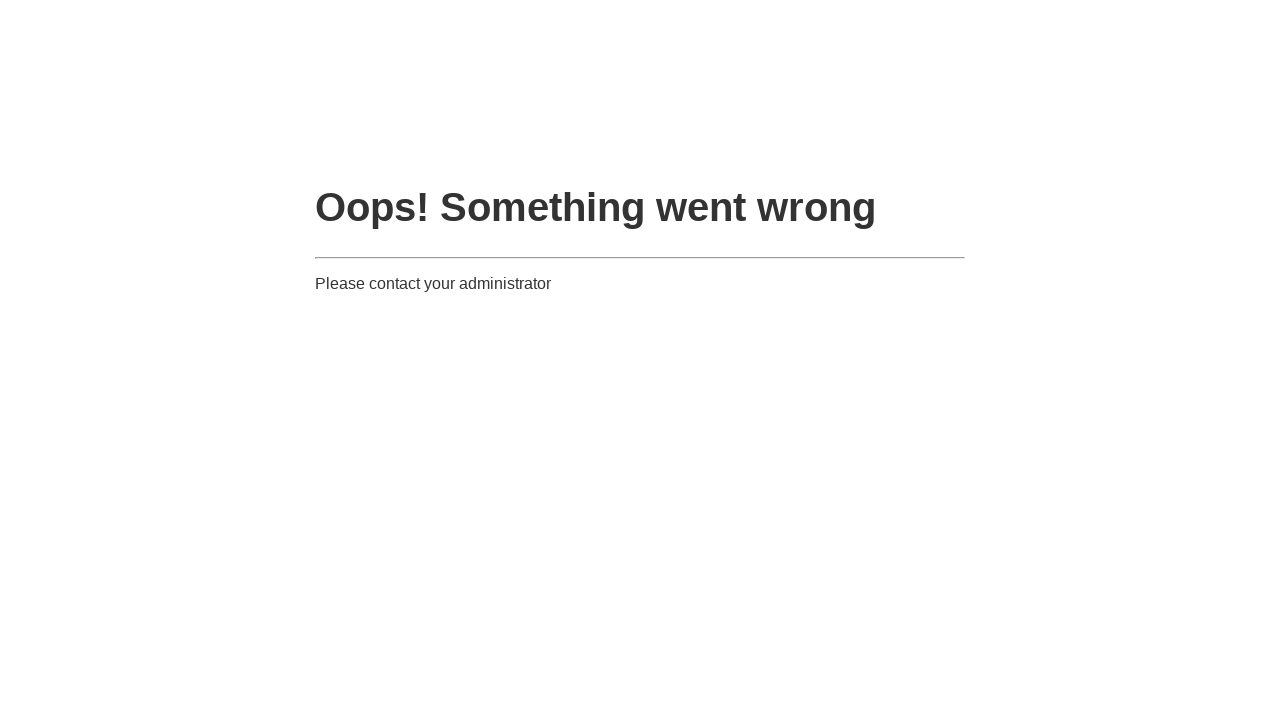

Refreshed the current page
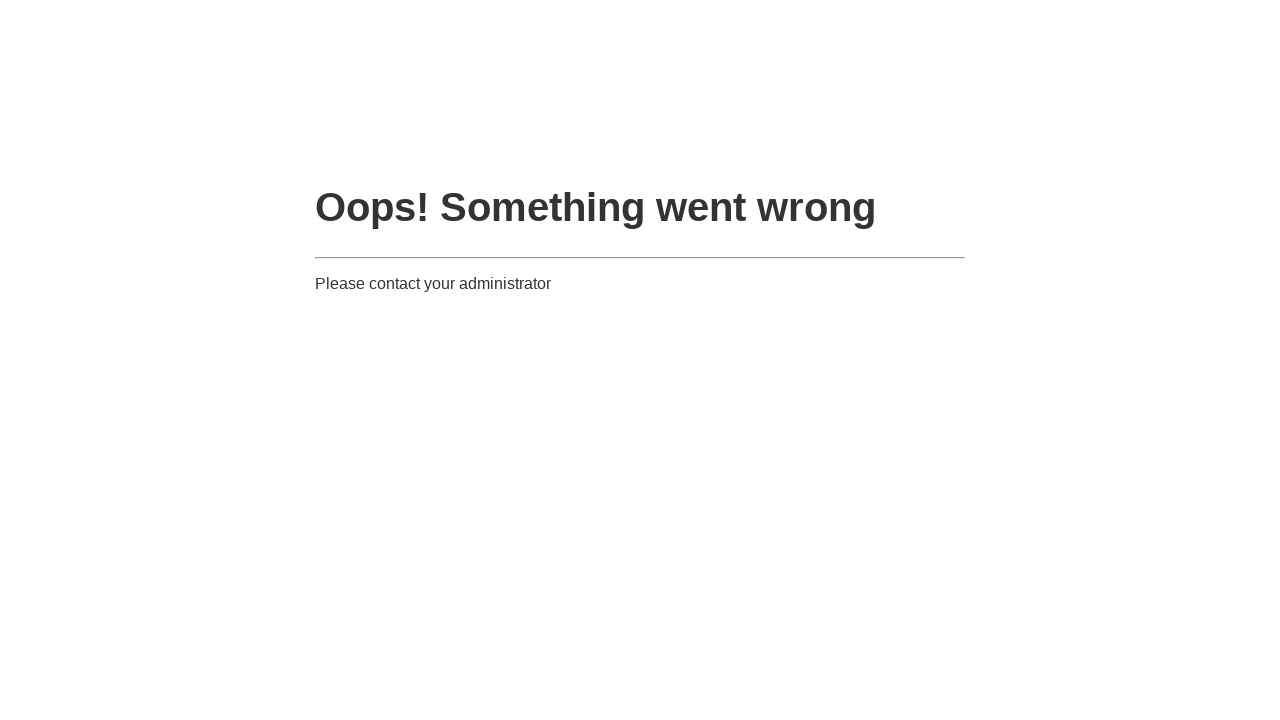

Retrieved page title: Site Maintenance
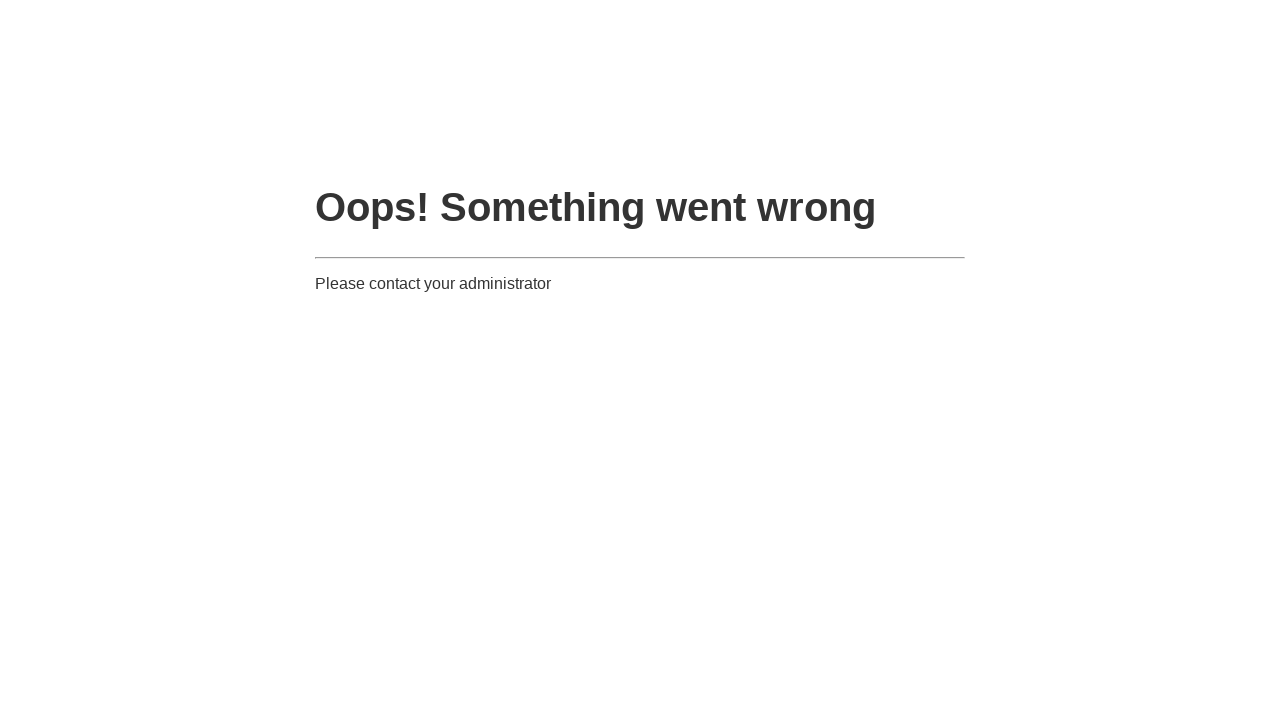

Retrieved current URL: https://www.myntra.com/shop/men
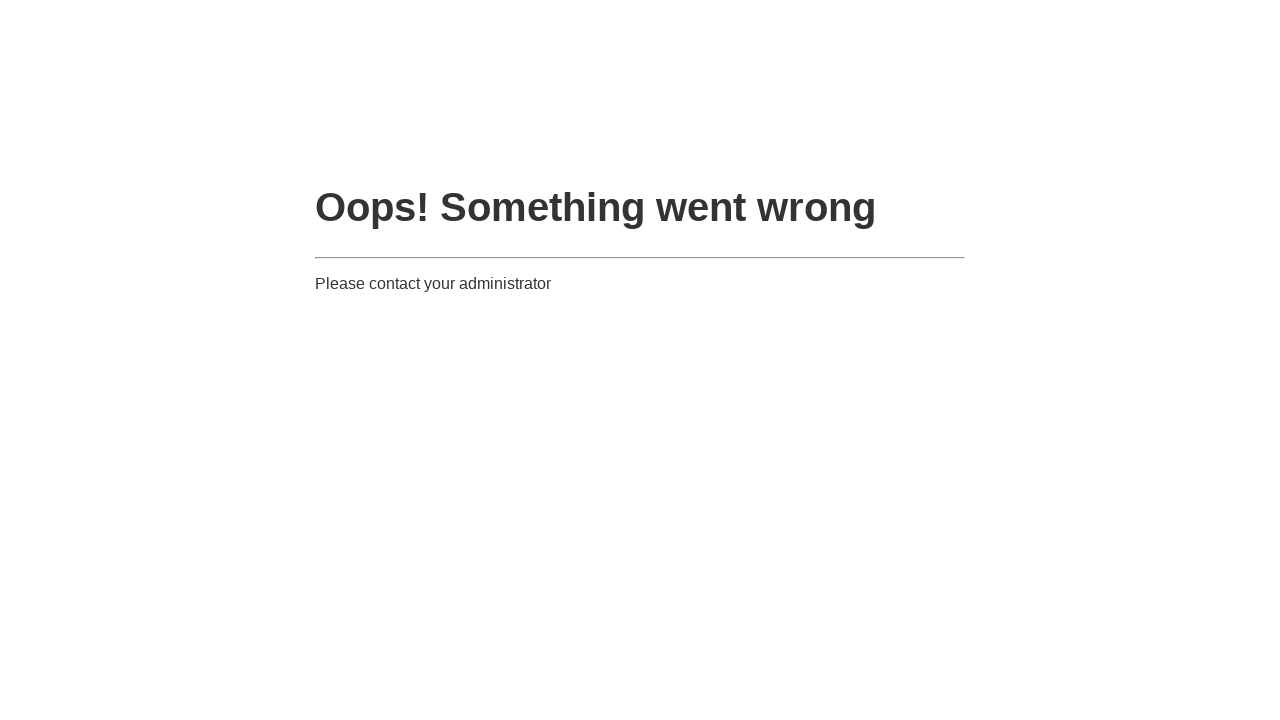

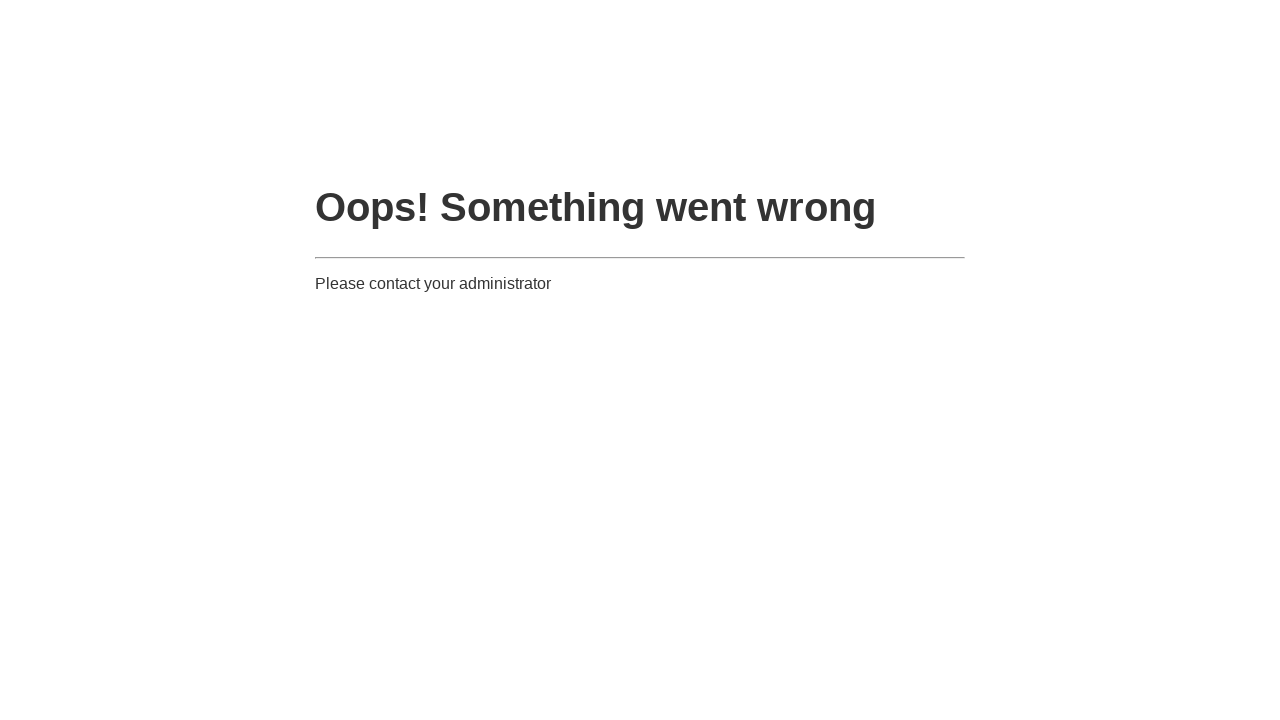